Navigates to Uncodemy website and tests dropdown menu interaction by hovering over categories menu, then hovering over a submenu item, and clicking on Manual Testing link

Starting URL: https://uncodemy.com/

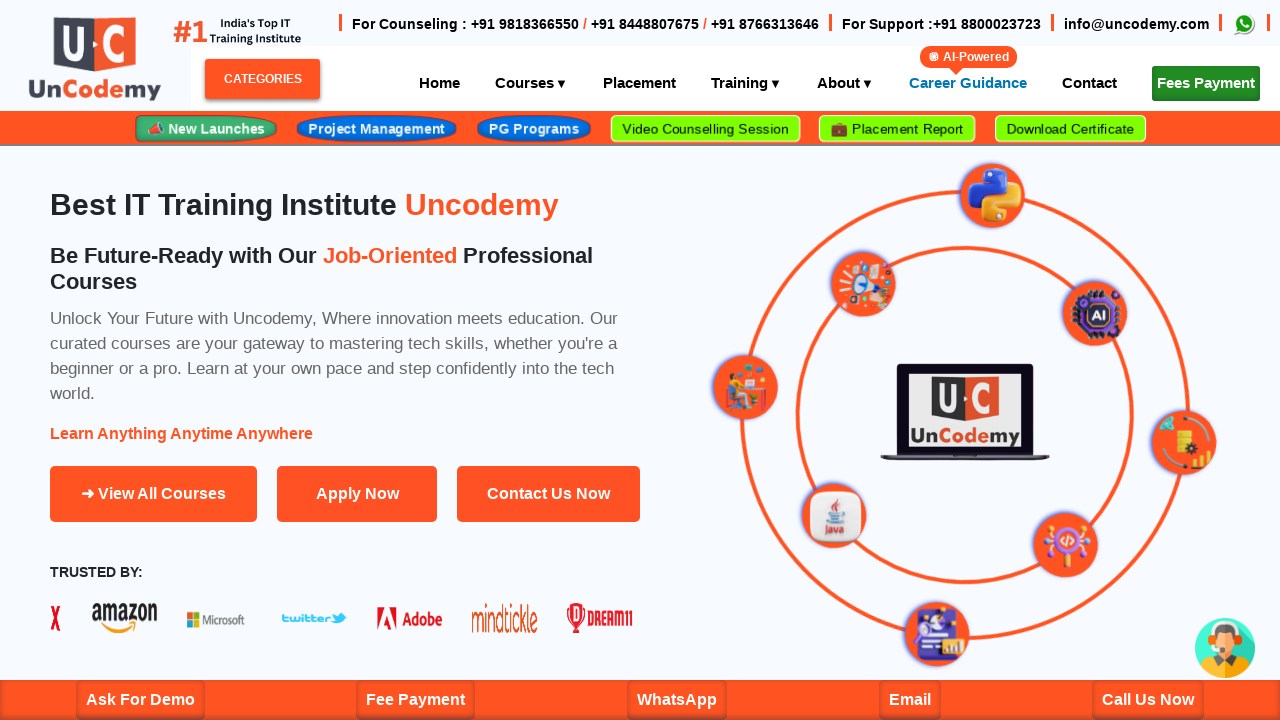

Navigated to Uncodemy website
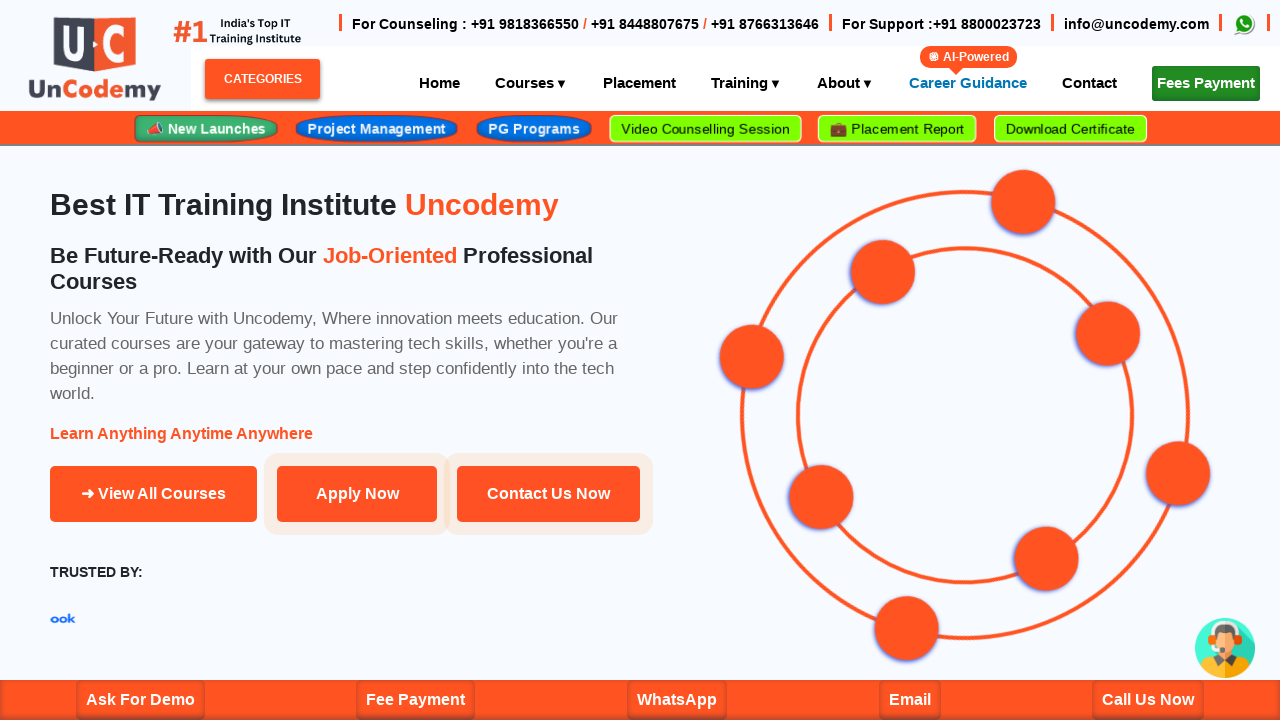

Hovered over Categories dropdown button at (262, 79) on span#categoriesBtn
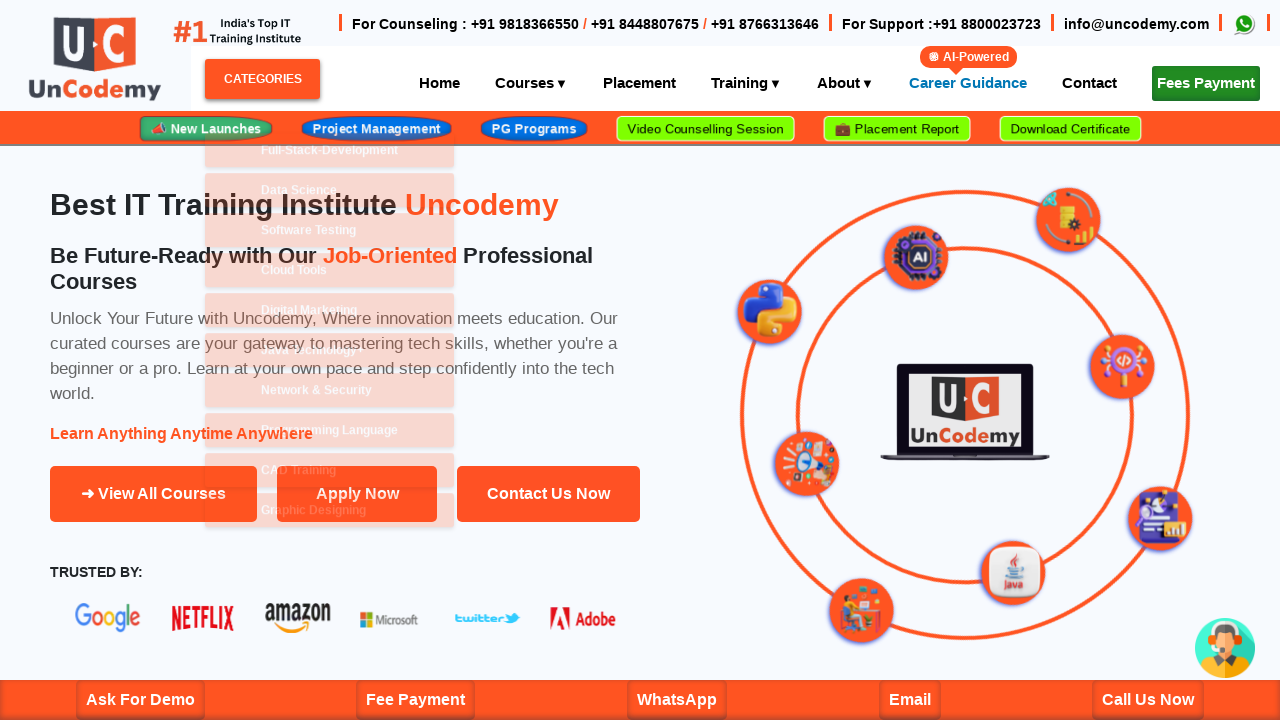

Hovered over Software Testing submenu item at (330, 200) on body > nav#main-nav > div.nav-container > div.categories > nav.navr > menu#categ
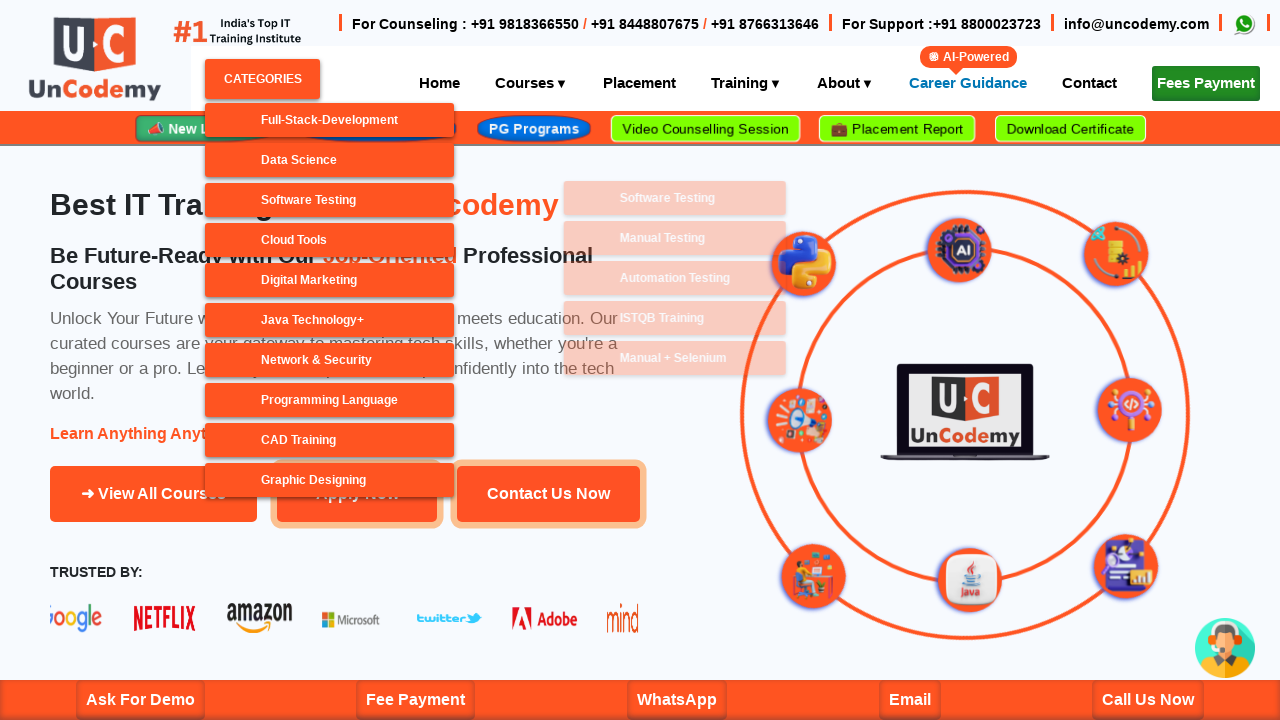

Clicked on Manual Testing link at (571, 238) on a:has-text('Manual Testing') >> nth=0
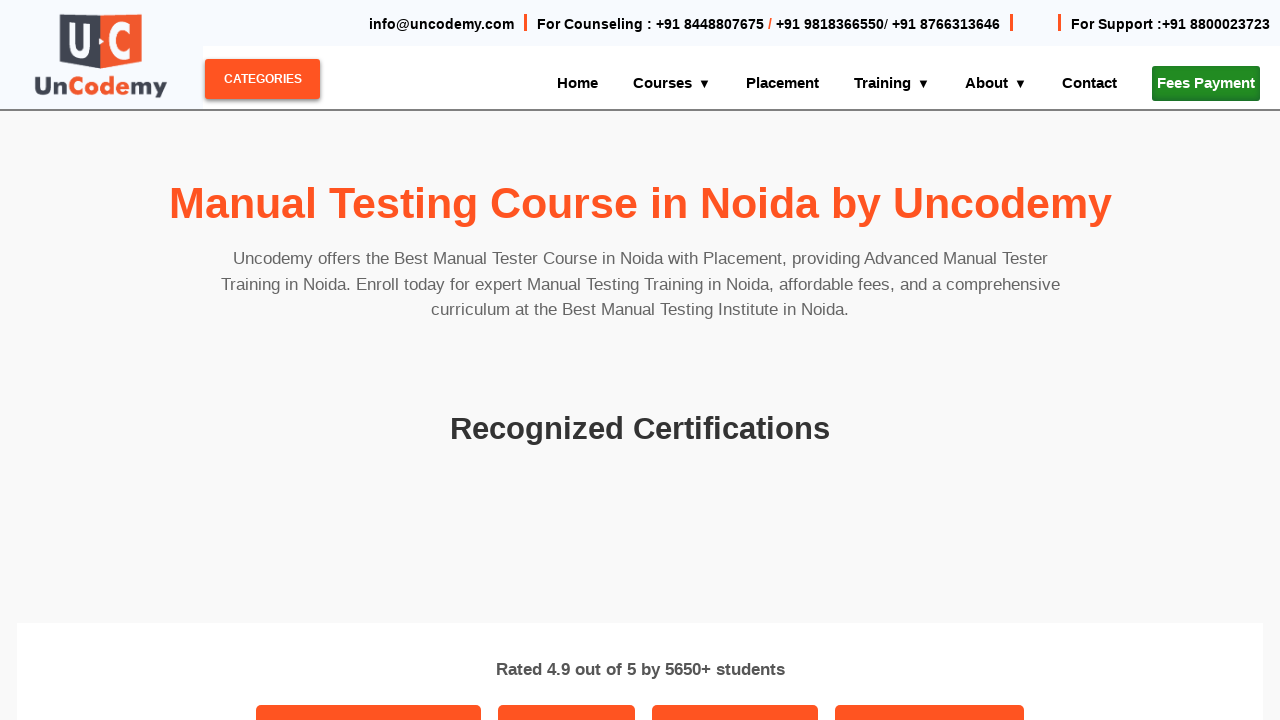

Waited for page to reach network idle state
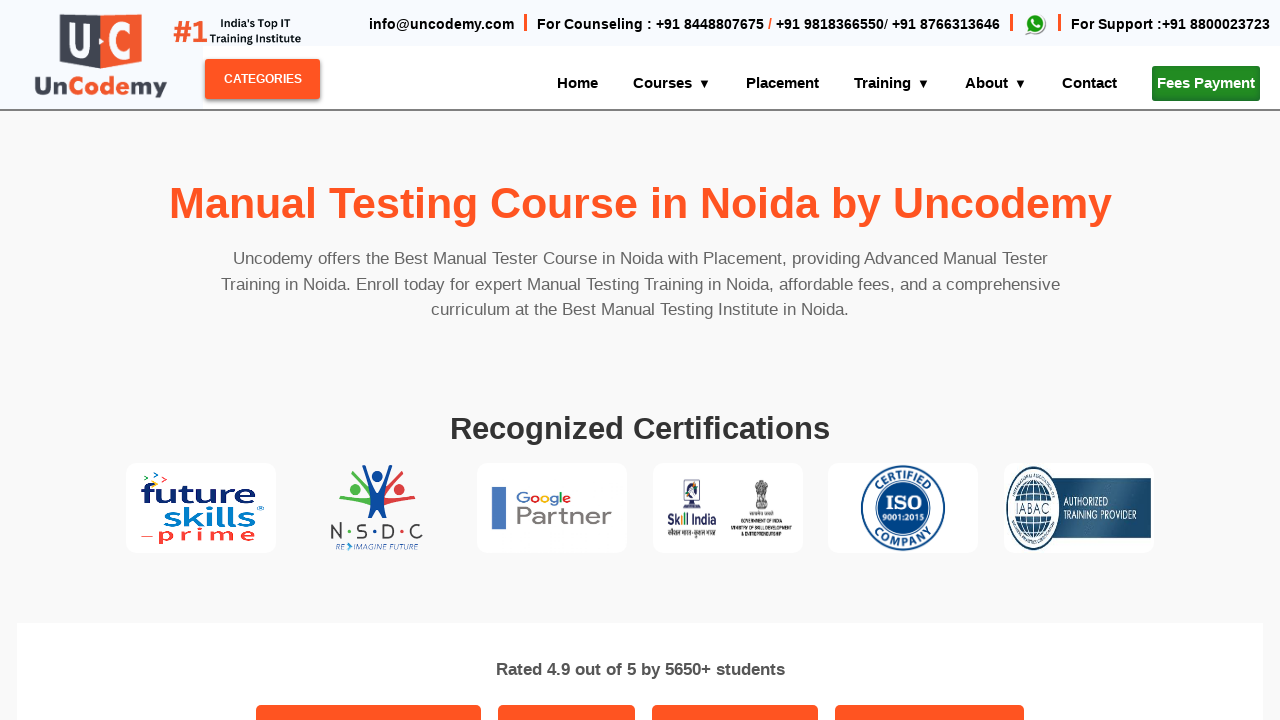

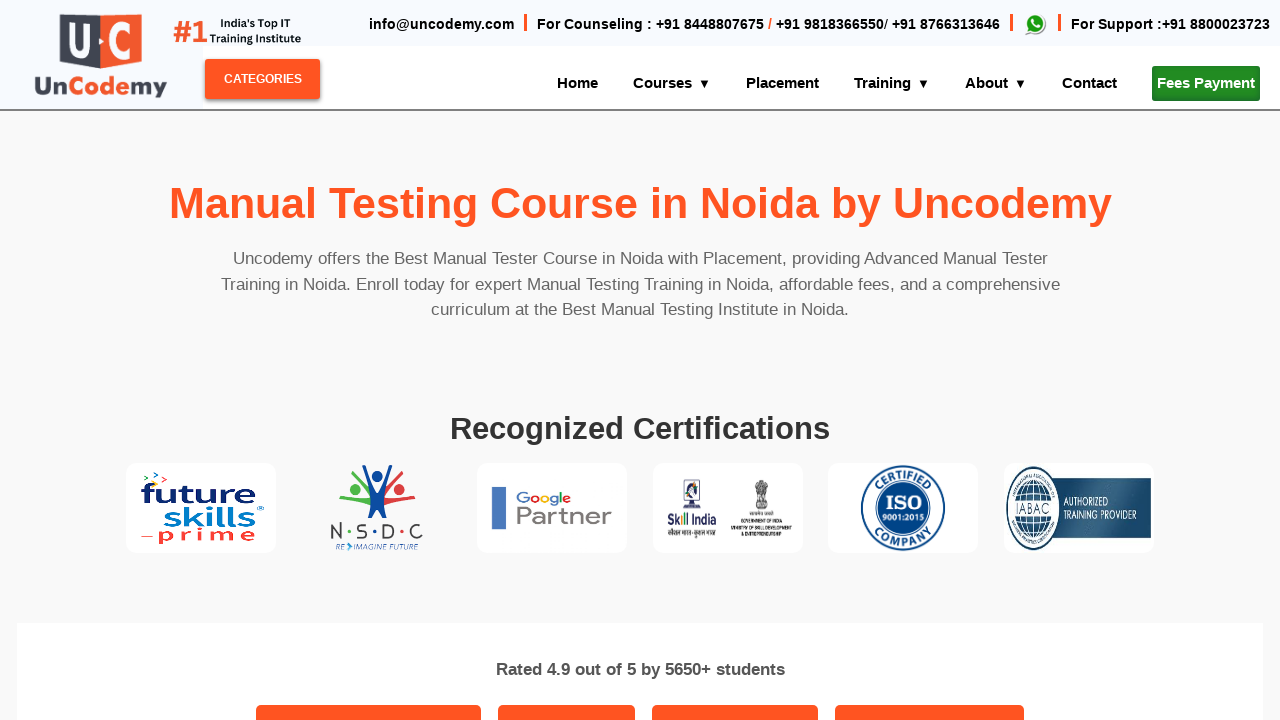